Tests mouse hover functionality by hovering over multiple elements and clicking them

Starting URL: https://the-internet.herokuapp.com/hovers

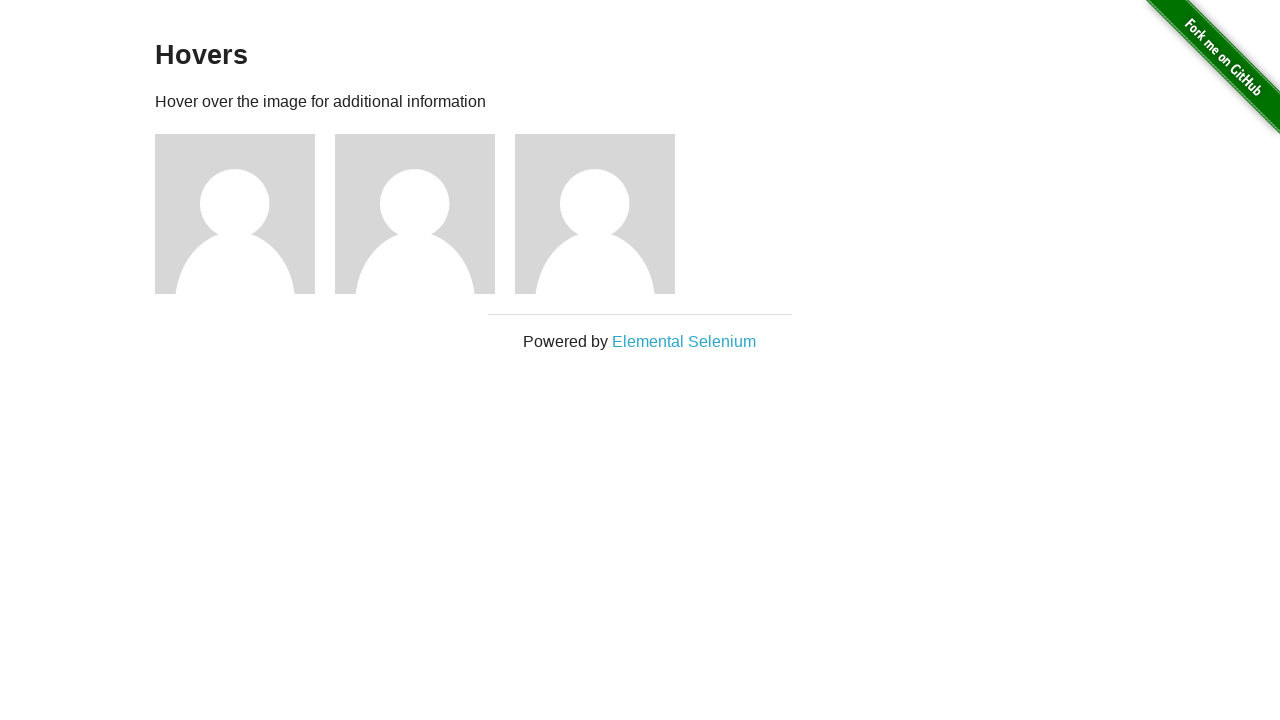

Located all figure elements on the page
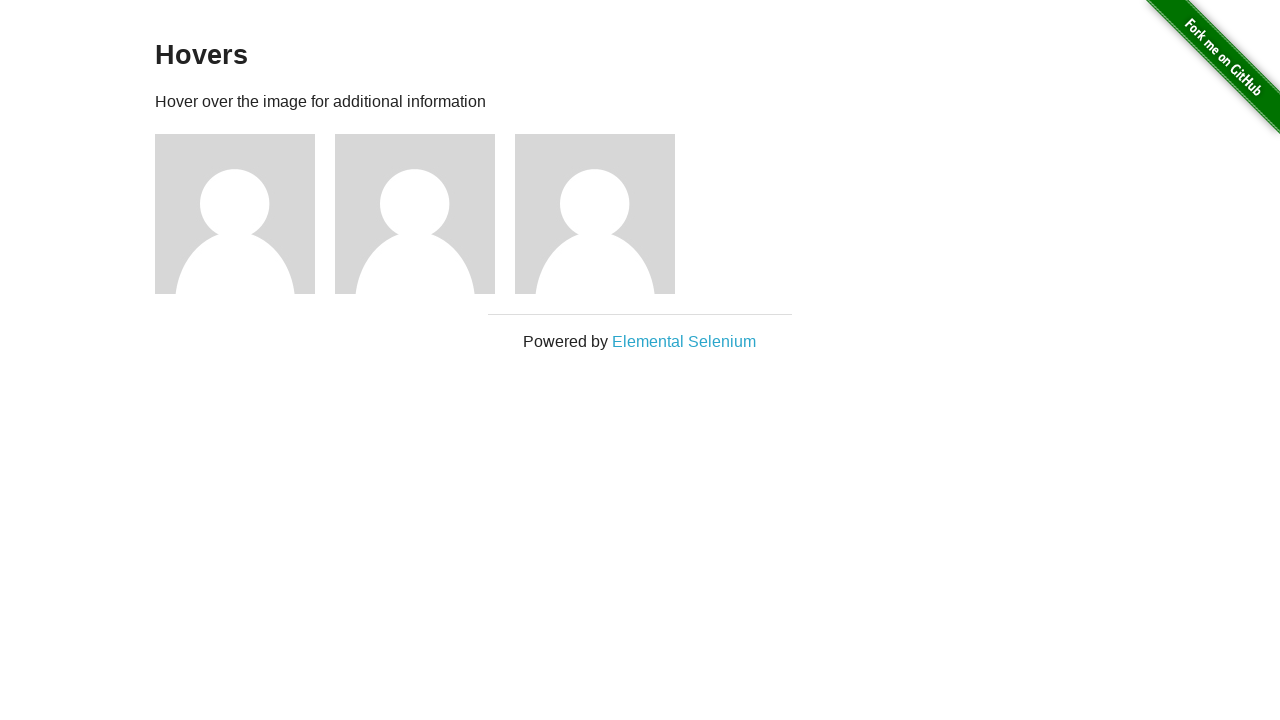

Hovered over a figure element at (245, 214) on div.figure >> nth=0
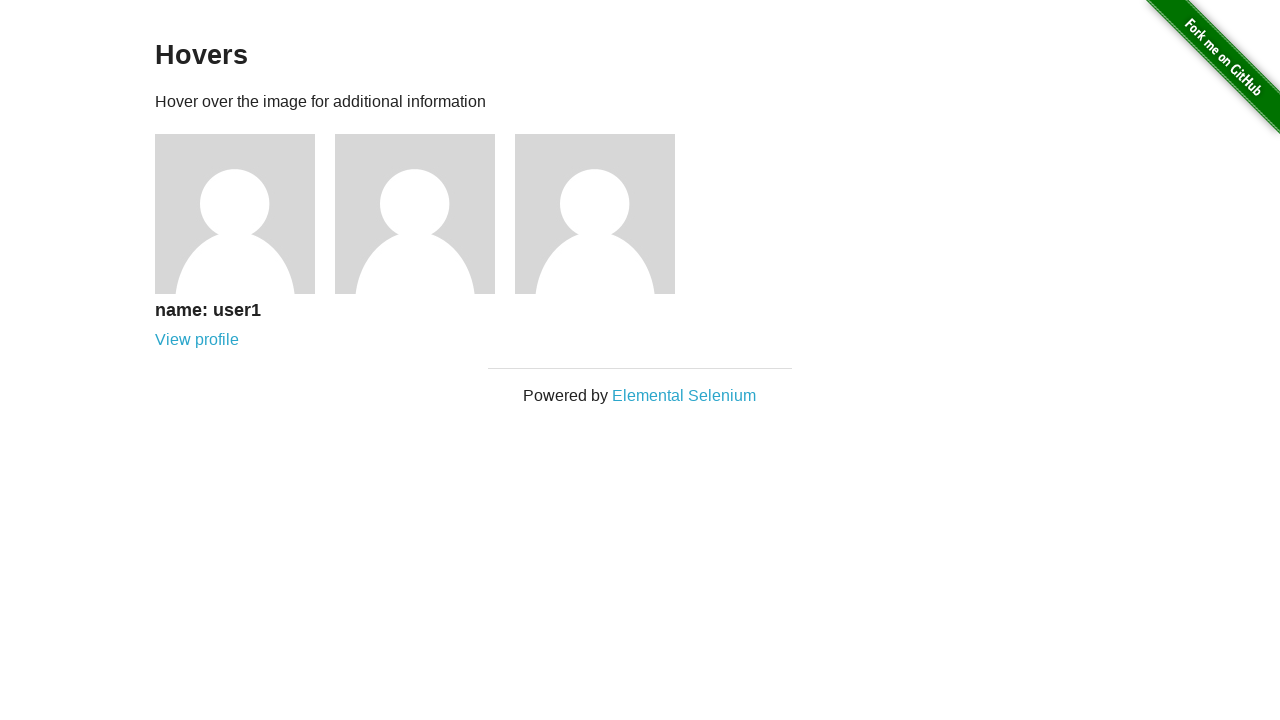

Clicked the hovered figure element at (245, 241) on div.figure >> nth=0
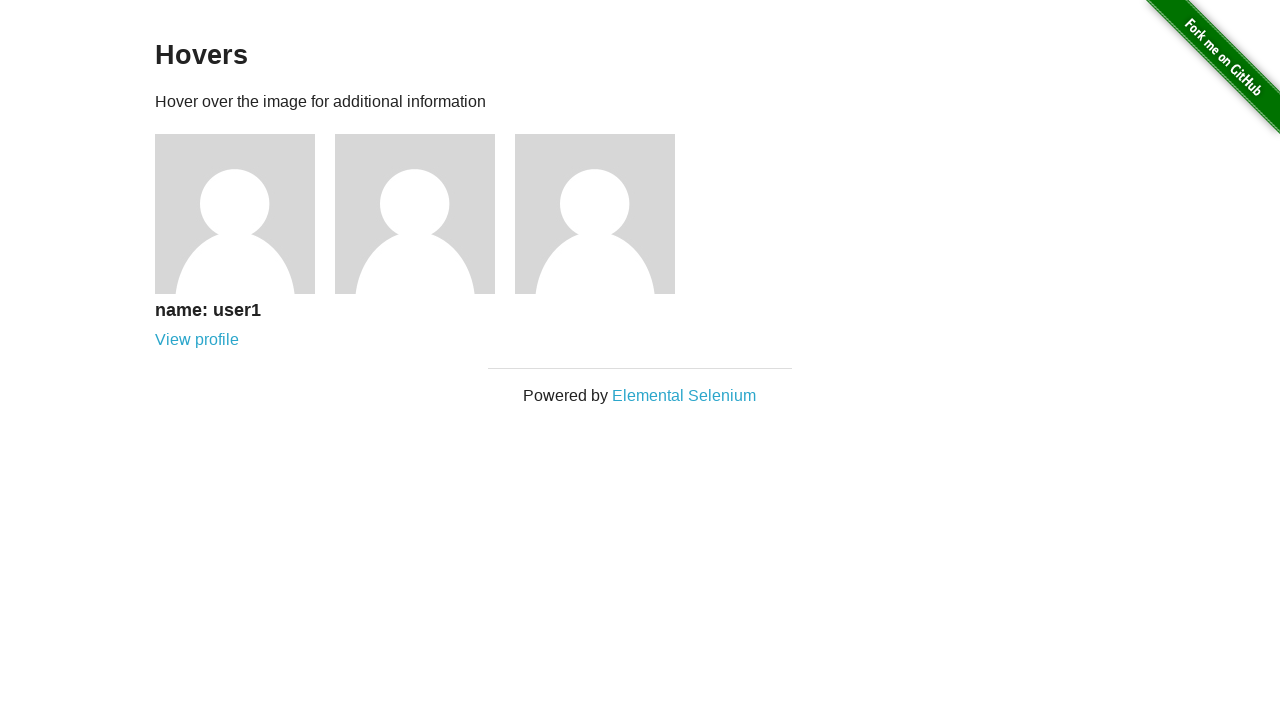

Hovered over a figure element at (425, 214) on div.figure >> nth=1
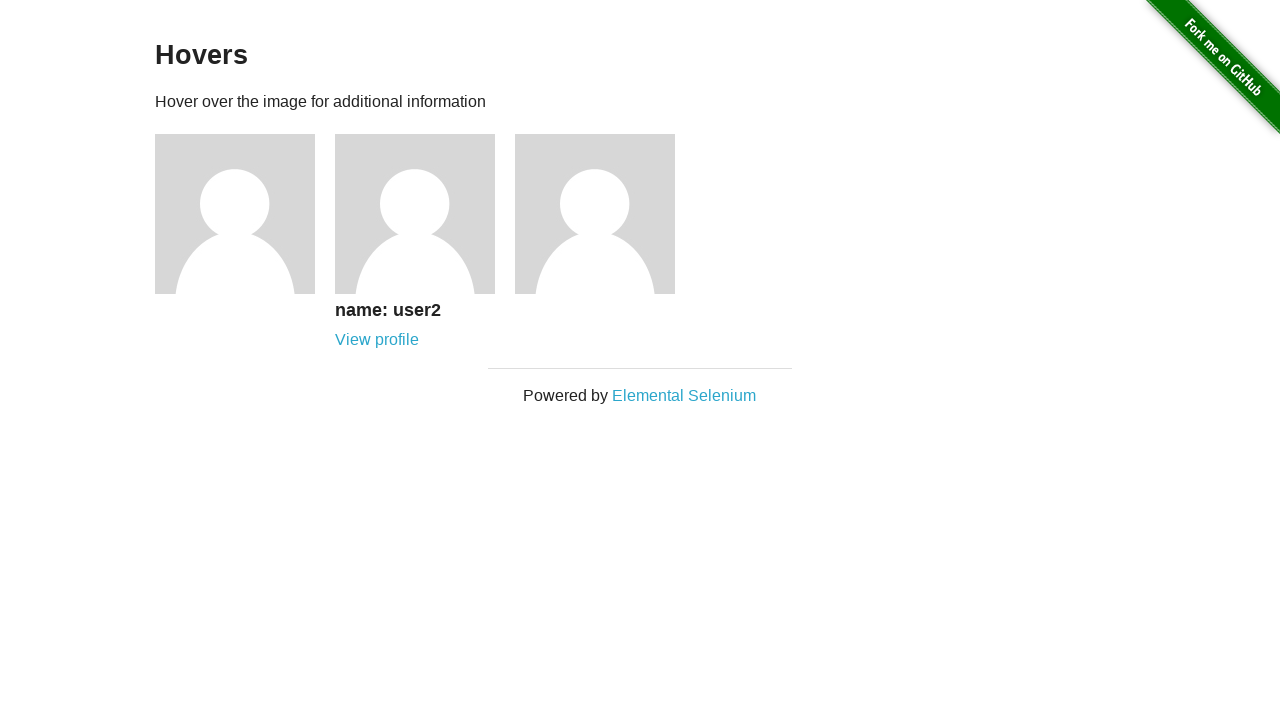

Clicked the hovered figure element at (425, 241) on div.figure >> nth=1
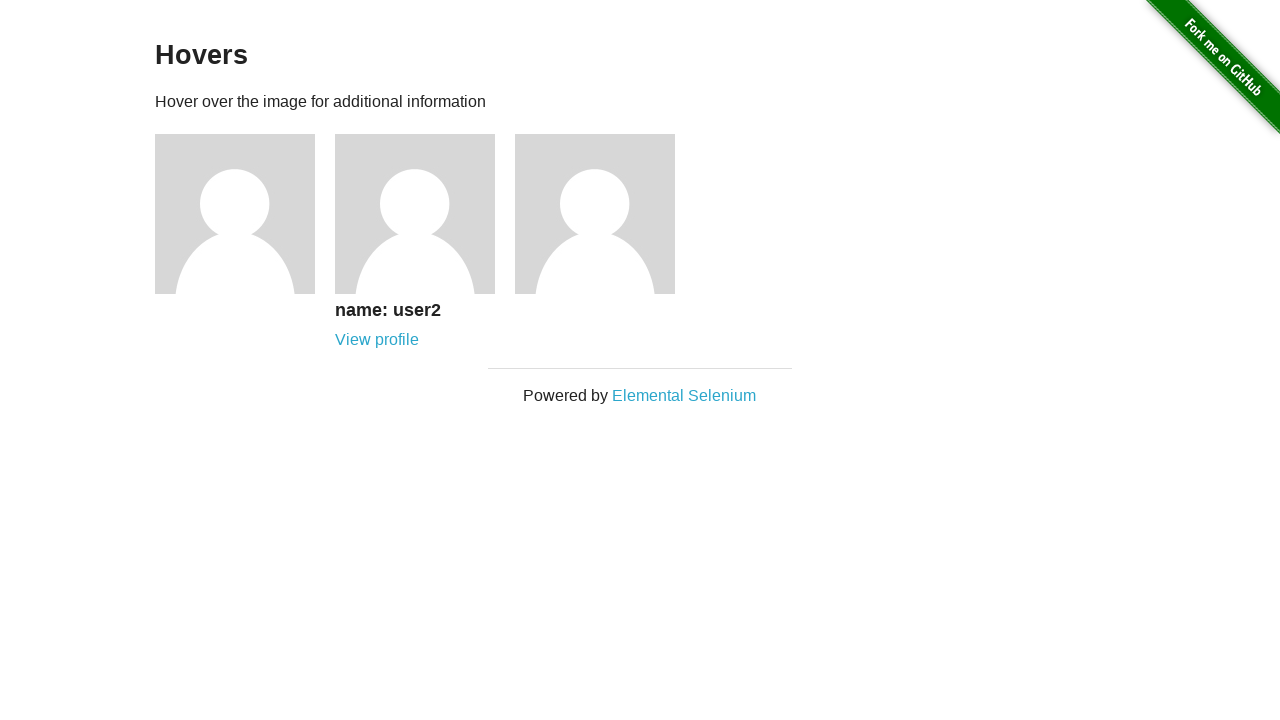

Hovered over a figure element at (605, 214) on div.figure >> nth=2
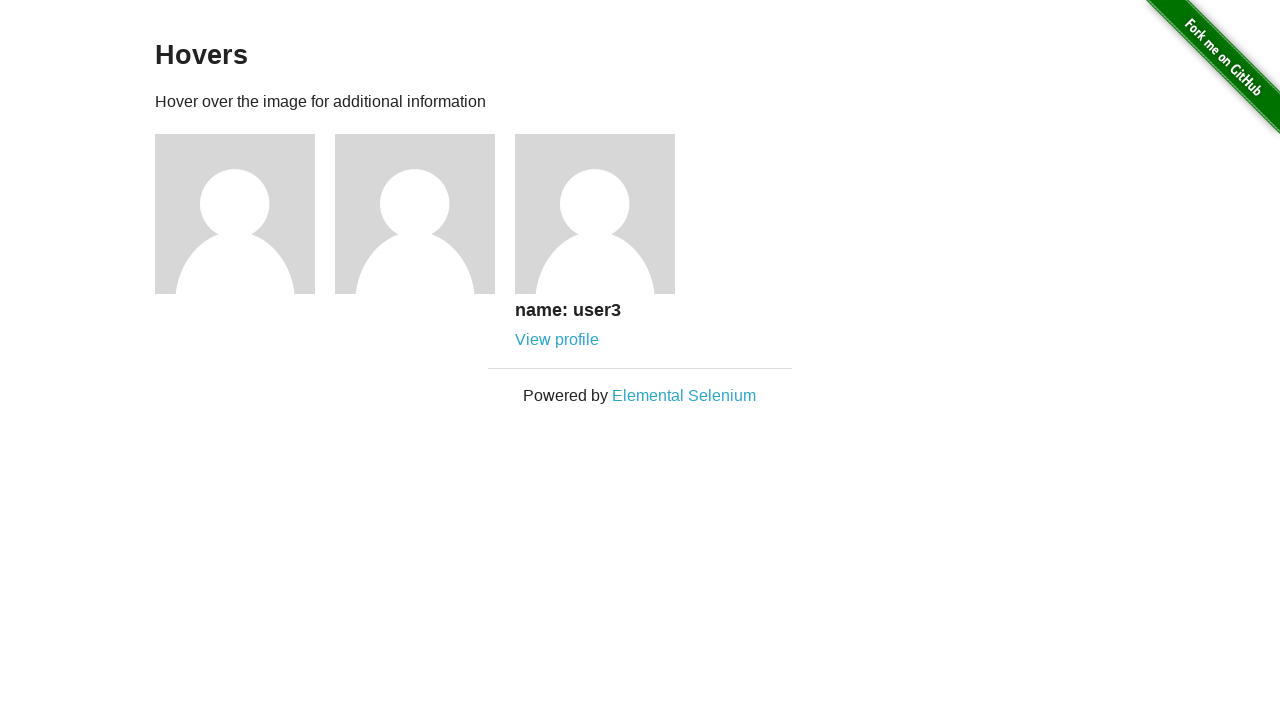

Clicked the hovered figure element at (605, 241) on div.figure >> nth=2
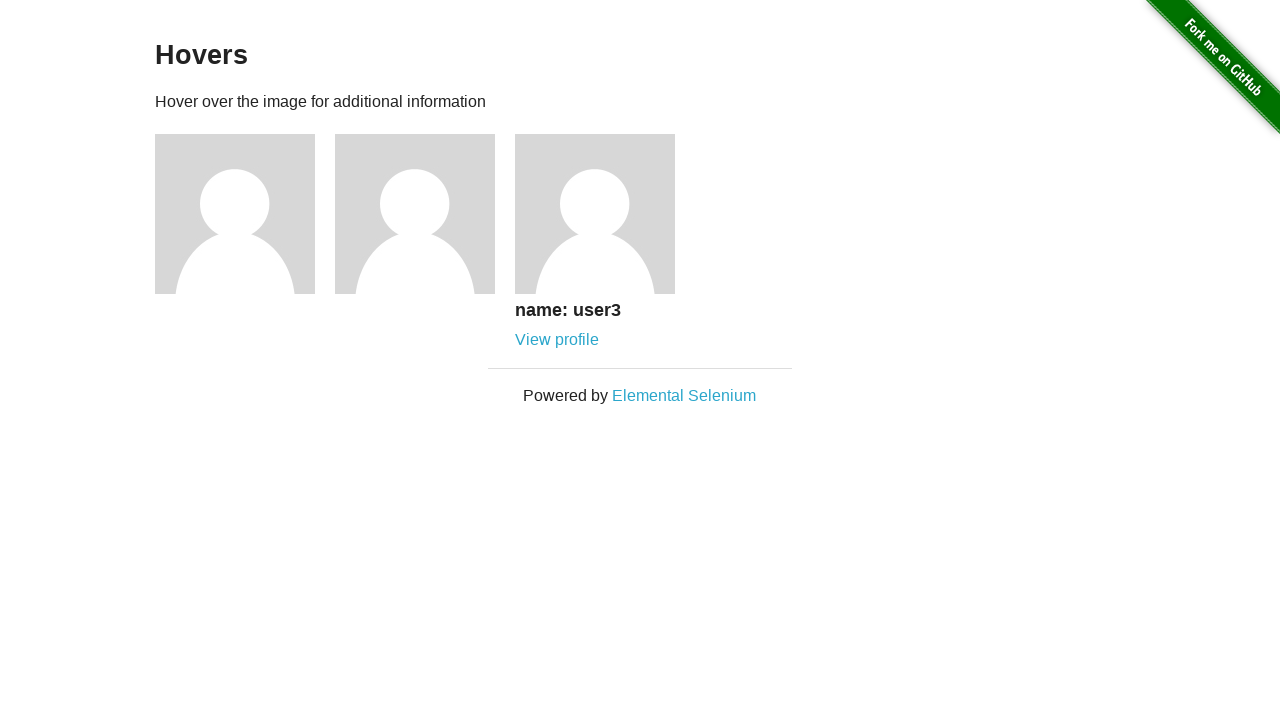

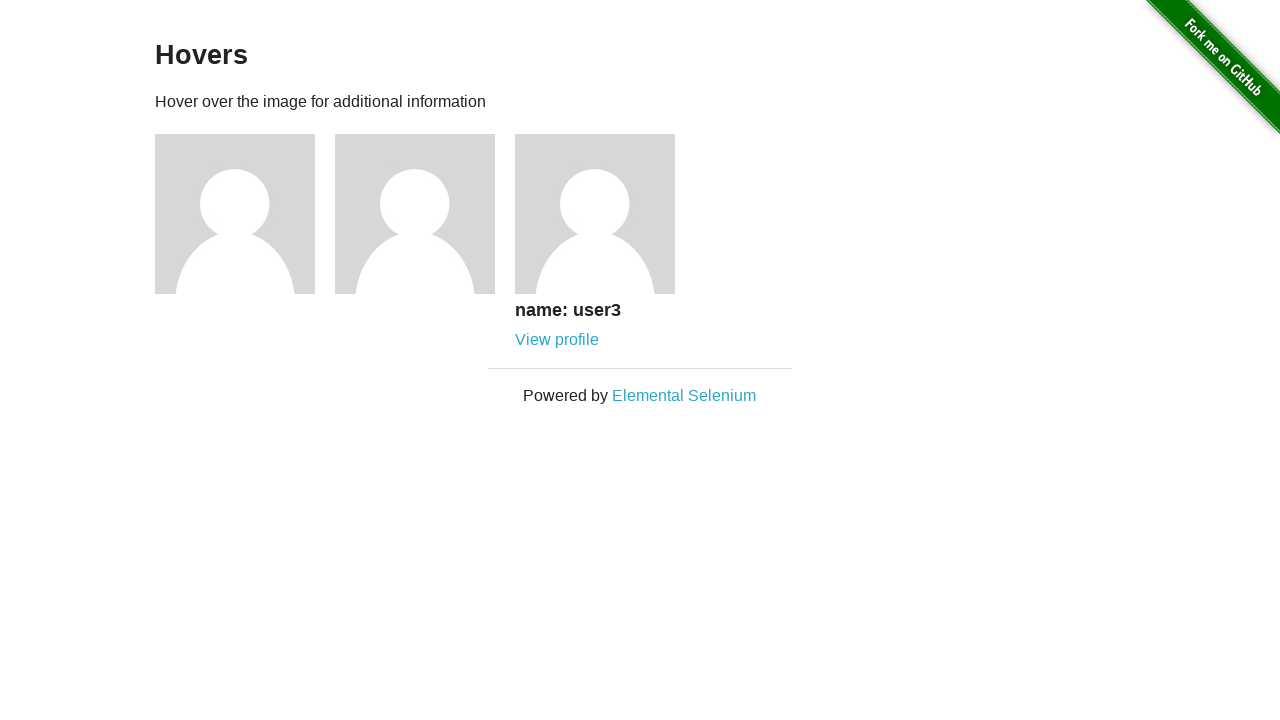